Tests that clicking the clear completed button removes completed items from the list

Starting URL: https://demo.playwright.dev/todomvc

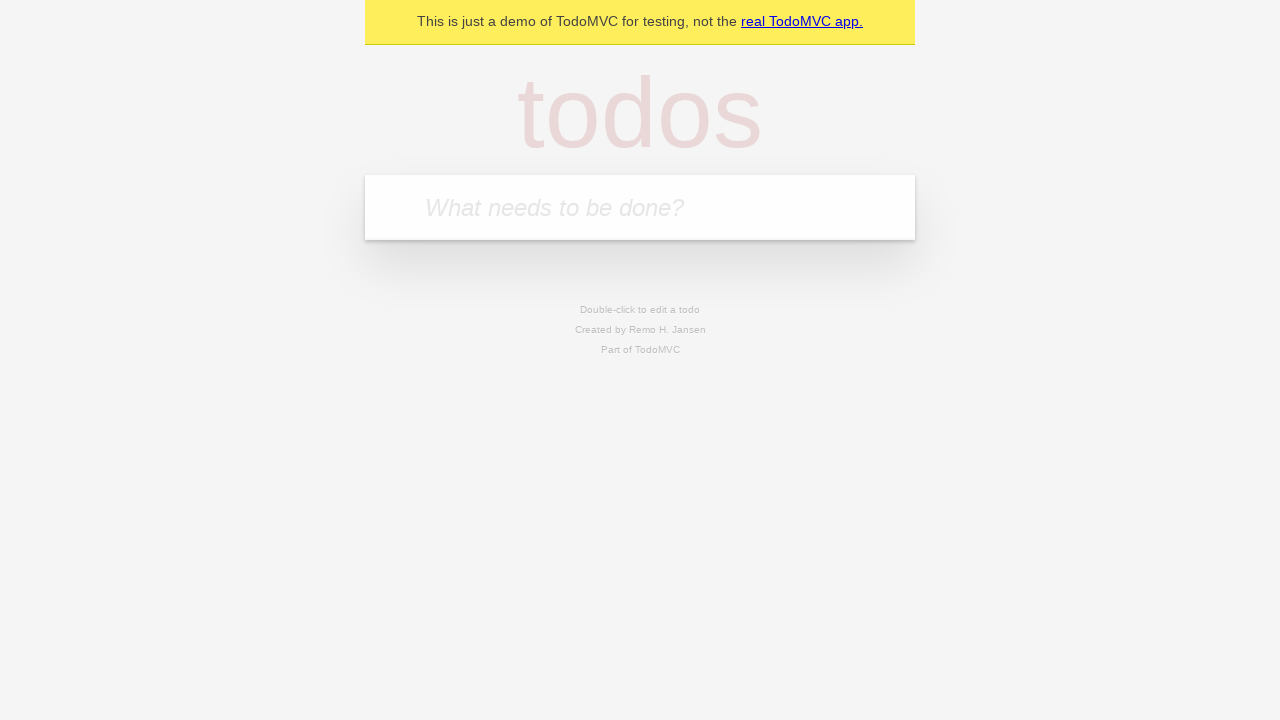

Filled new todo input with 'buy some cheese' on .new-todo
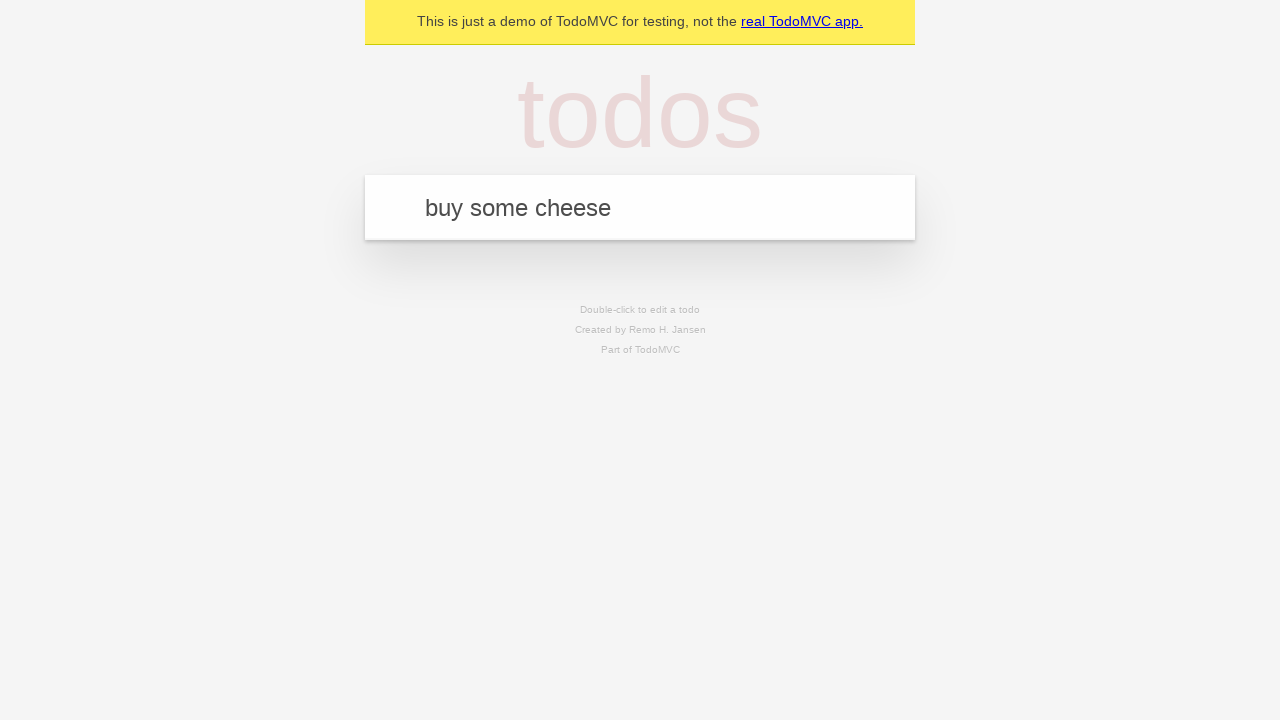

Pressed Enter to create first todo on .new-todo
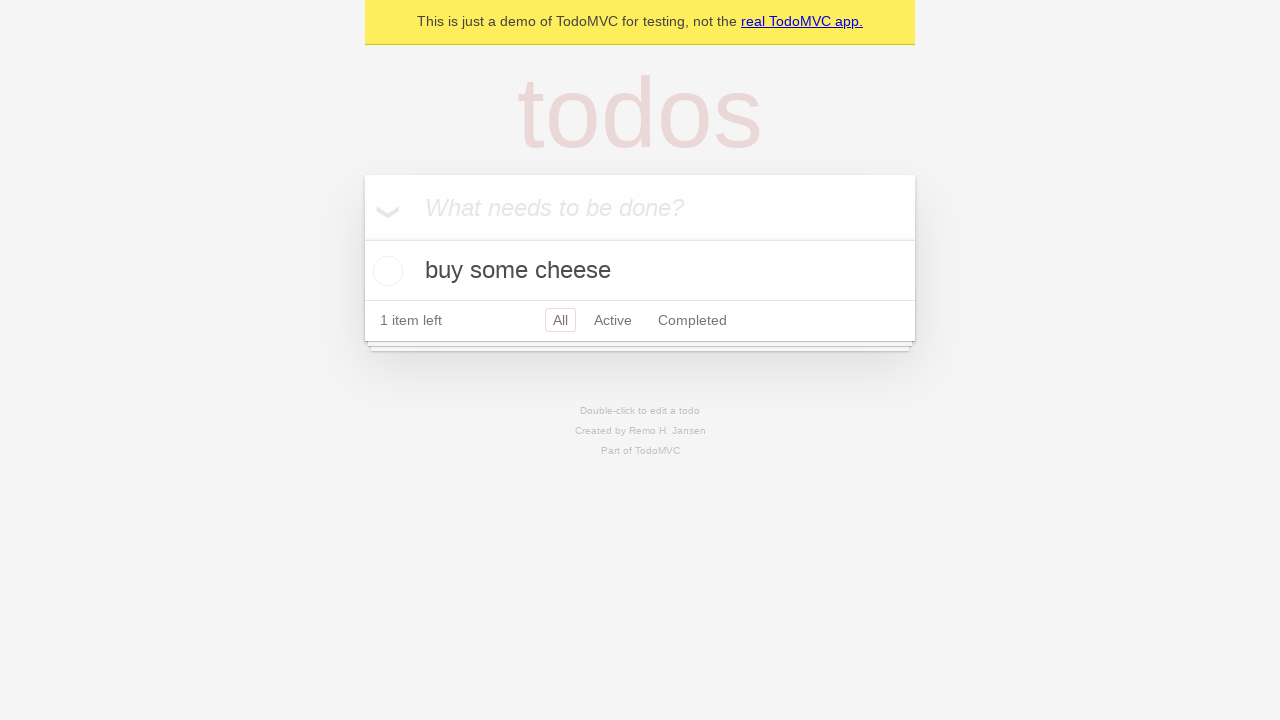

Filled new todo input with 'feed the cat' on .new-todo
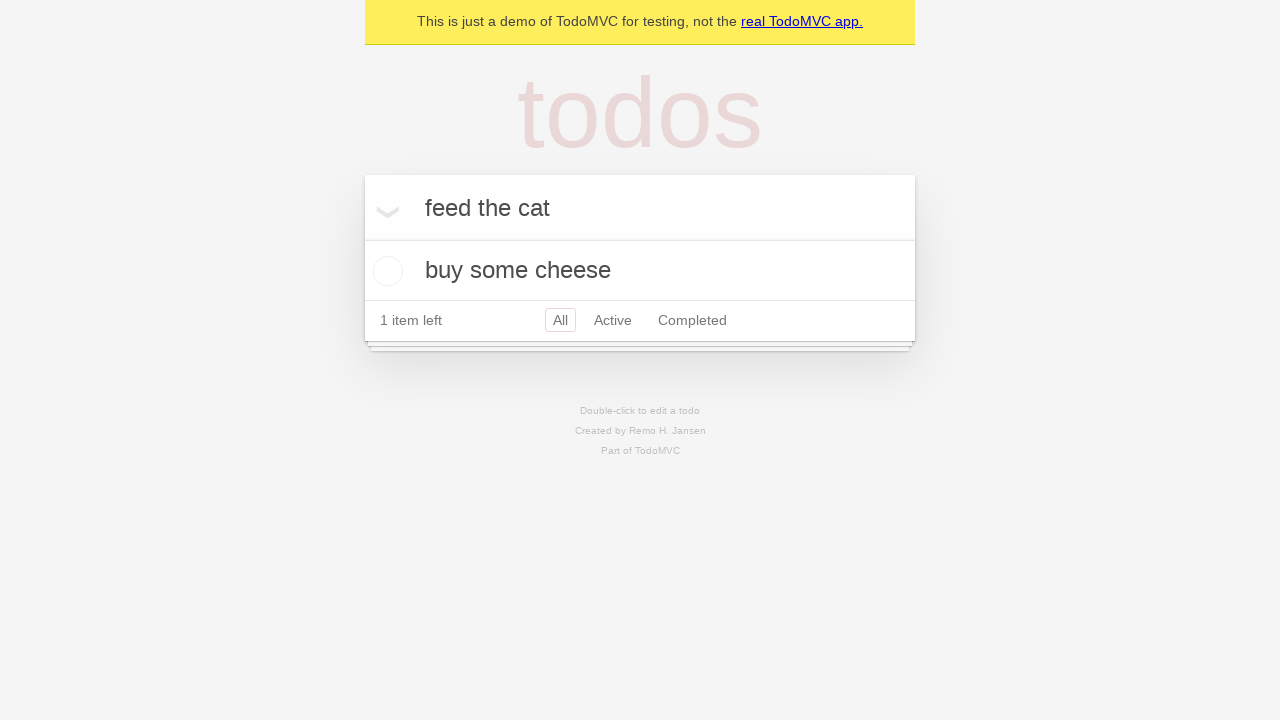

Pressed Enter to create second todo on .new-todo
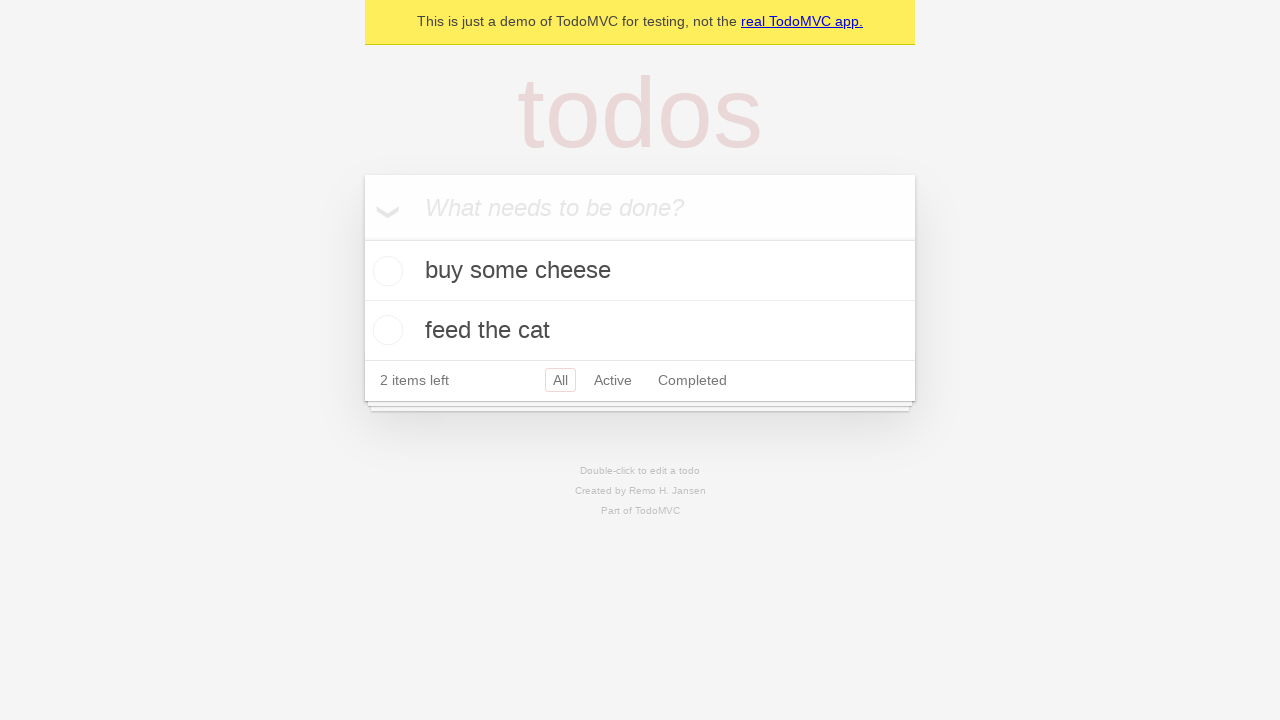

Filled new todo input with 'book a doctors appointment' on .new-todo
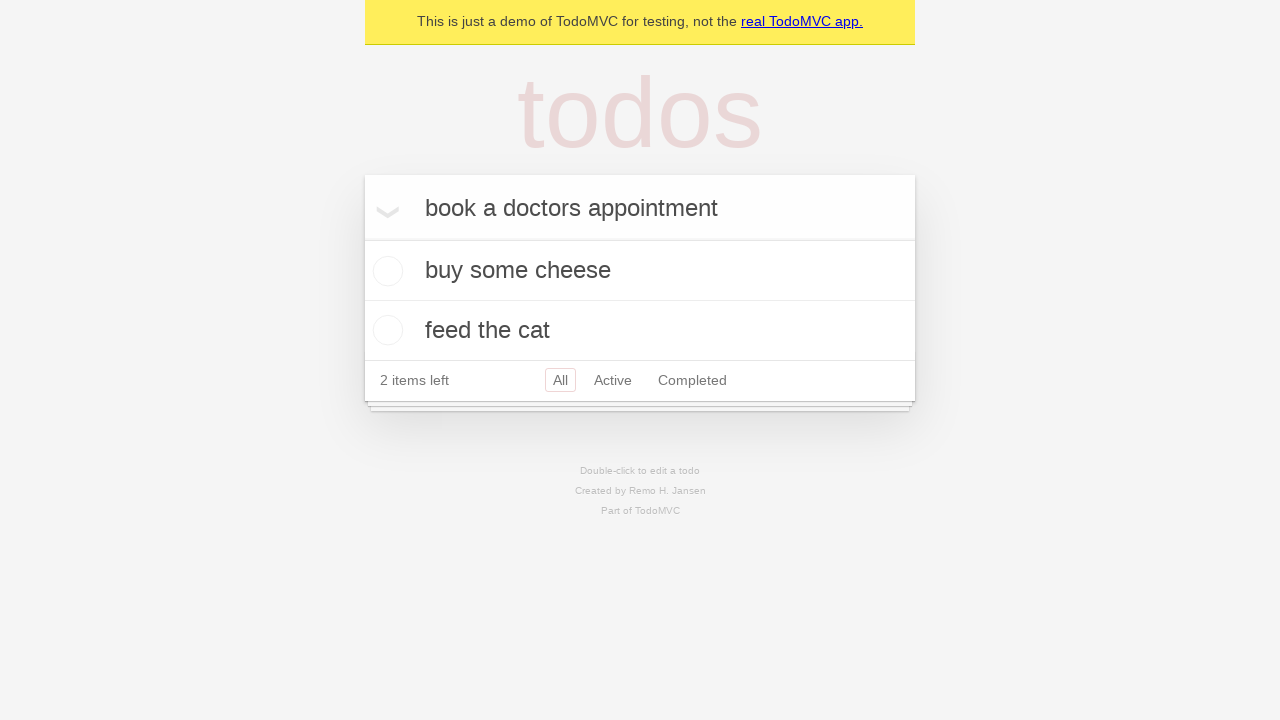

Pressed Enter to create third todo on .new-todo
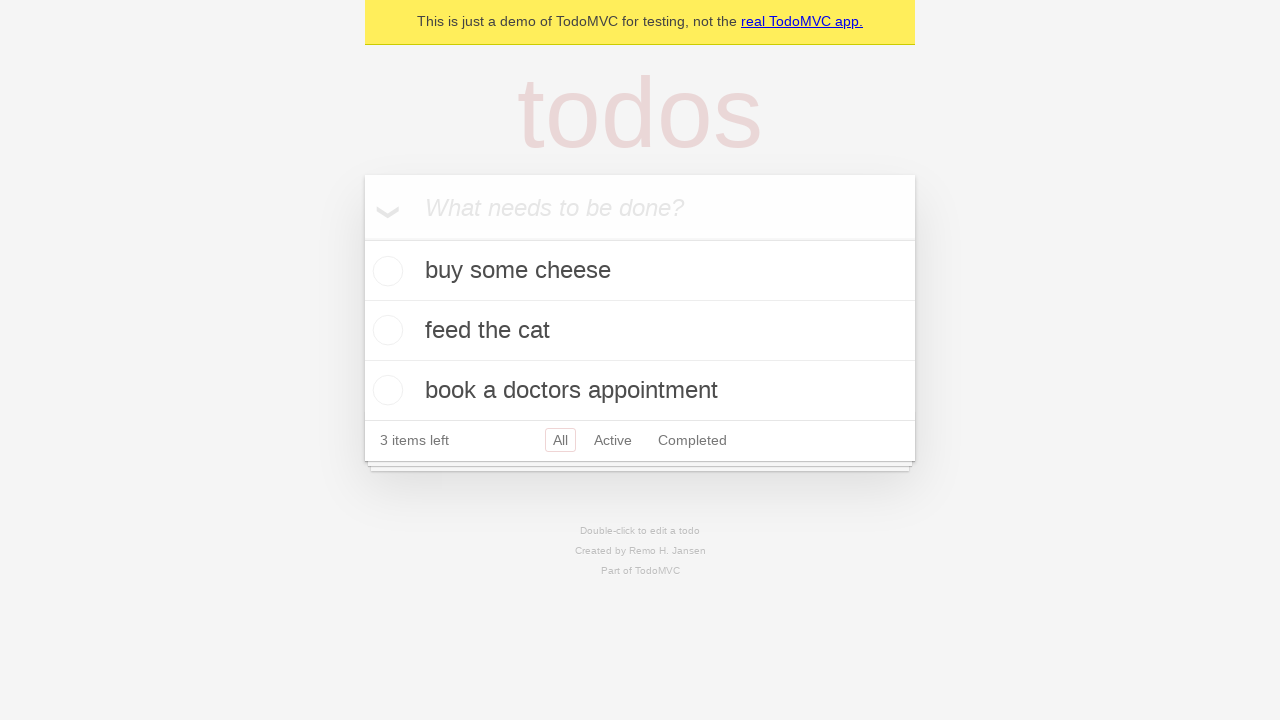

Waited for all three todos to be created
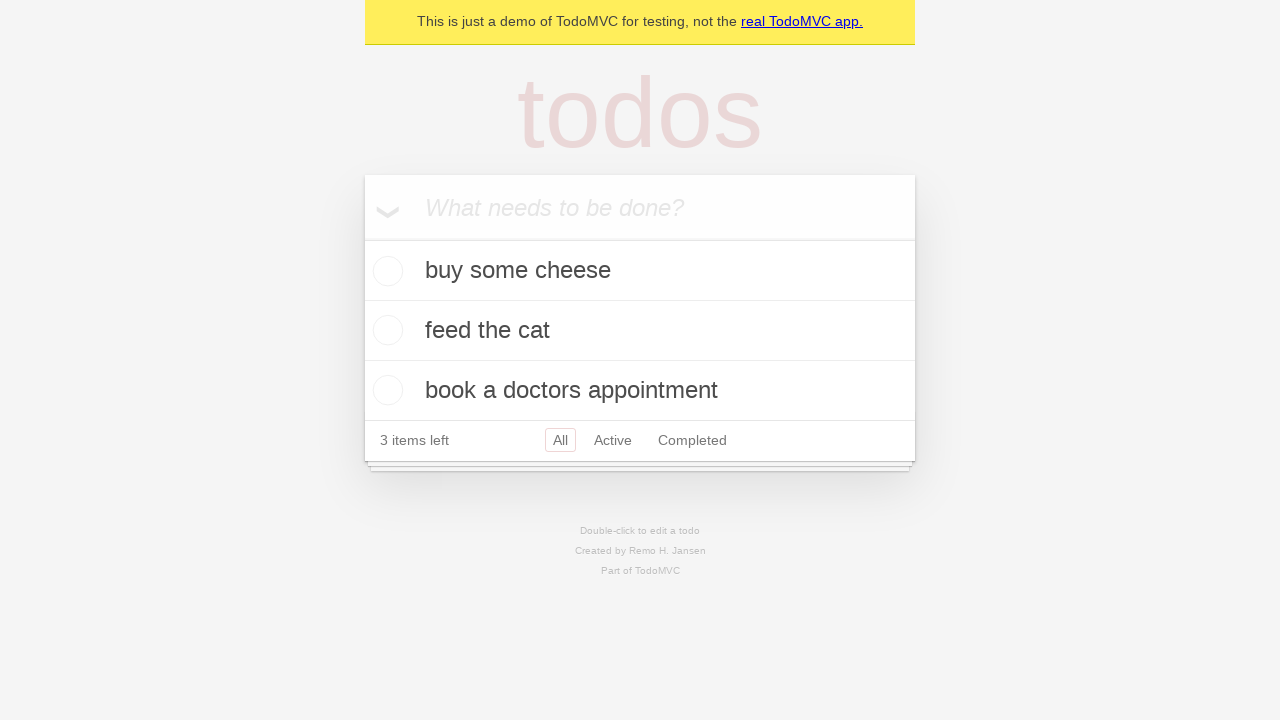

Marked second todo as completed at (385, 330) on .todo-list li >> nth=1 >> .toggle
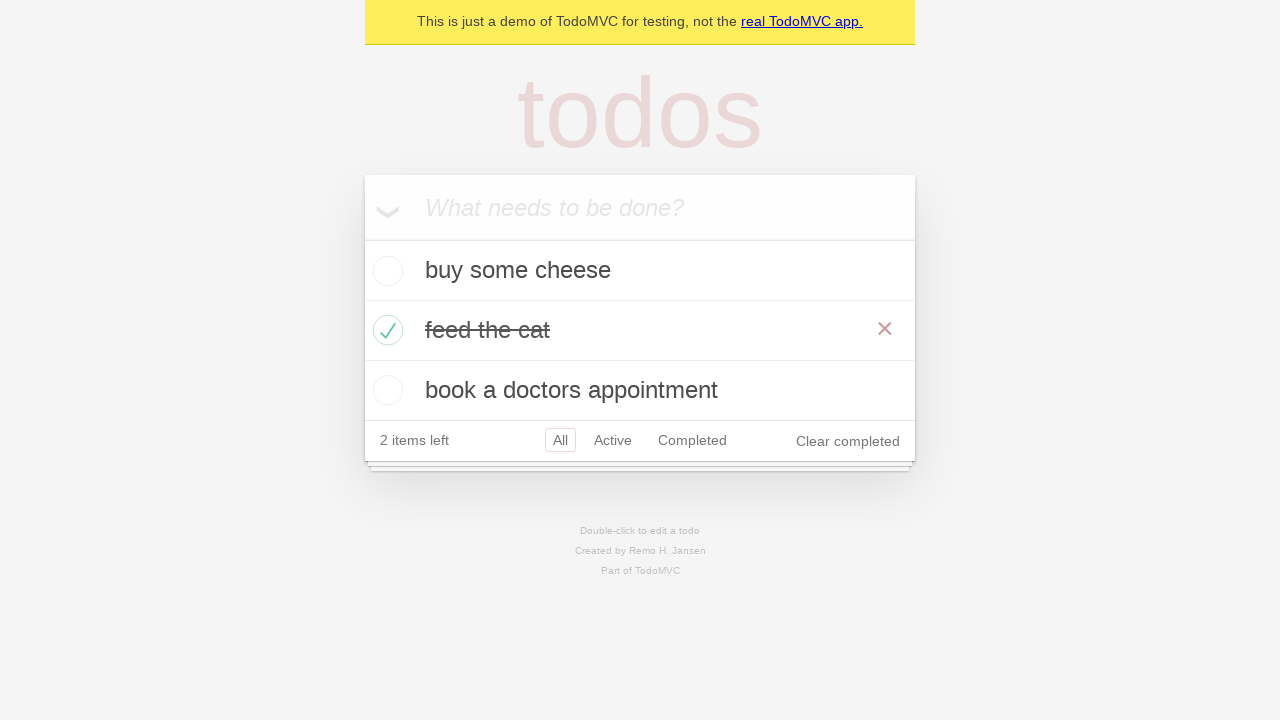

Clicked clear completed button to remove completed items at (848, 441) on .clear-completed
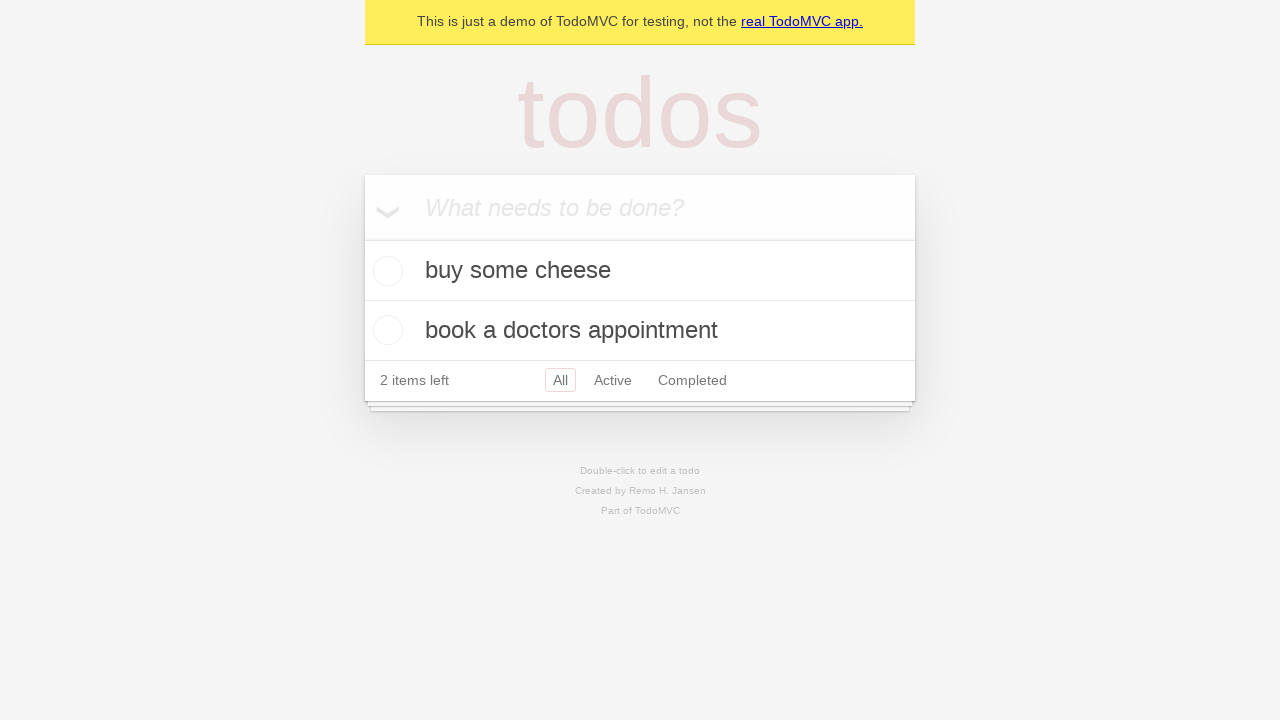

Waited for completed item to be removed from the list
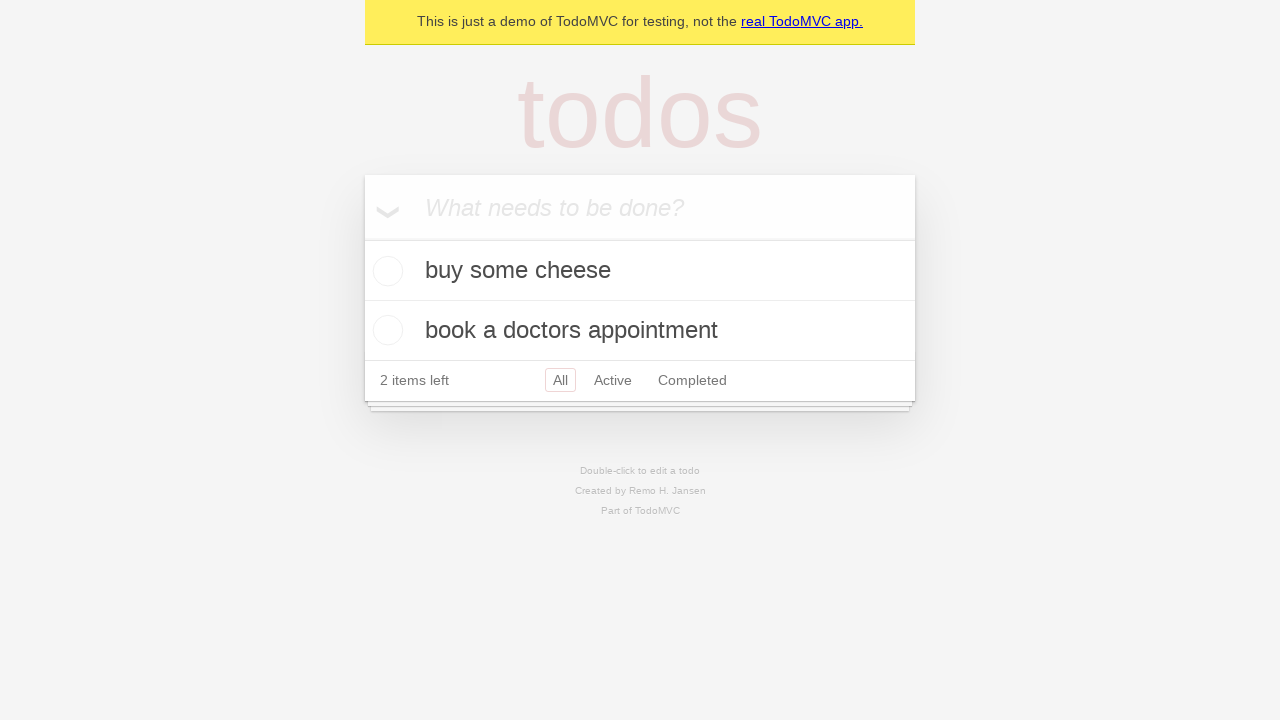

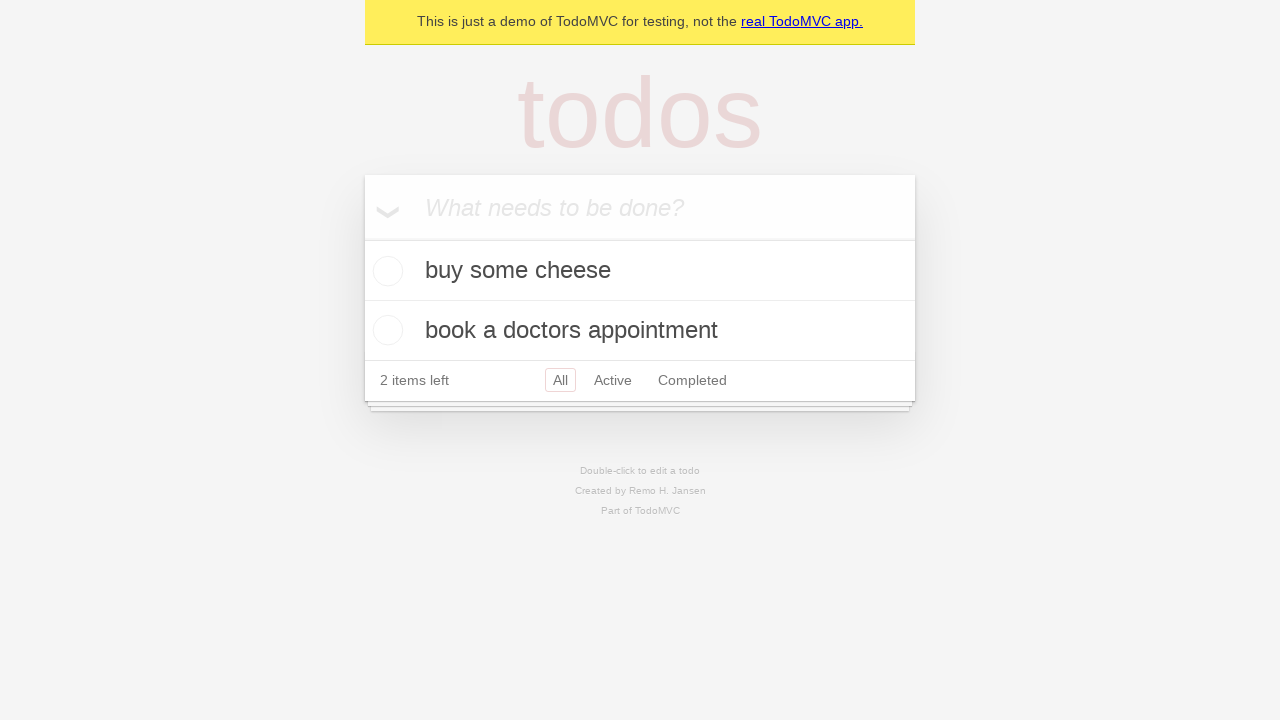